Tests that entered text is trimmed when editing a todo item

Starting URL: https://demo.playwright.dev/todomvc

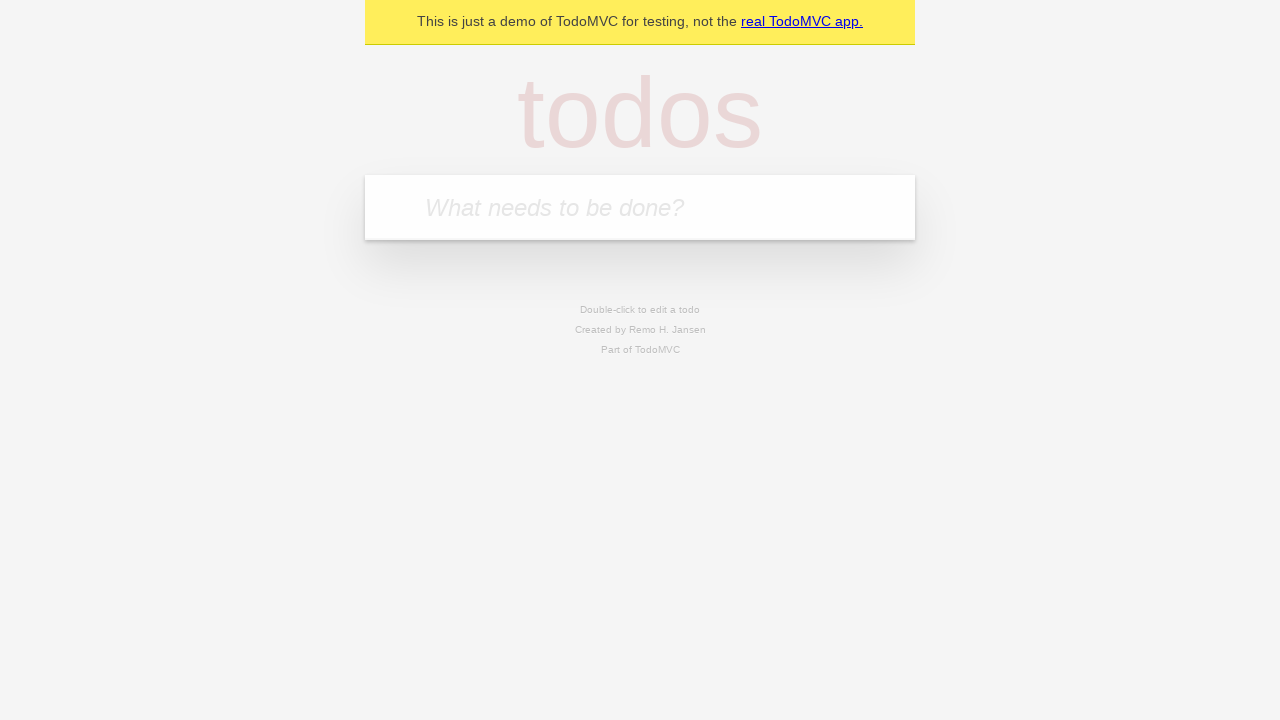

Filled new todo input with 'buy some cheese' on .new-todo
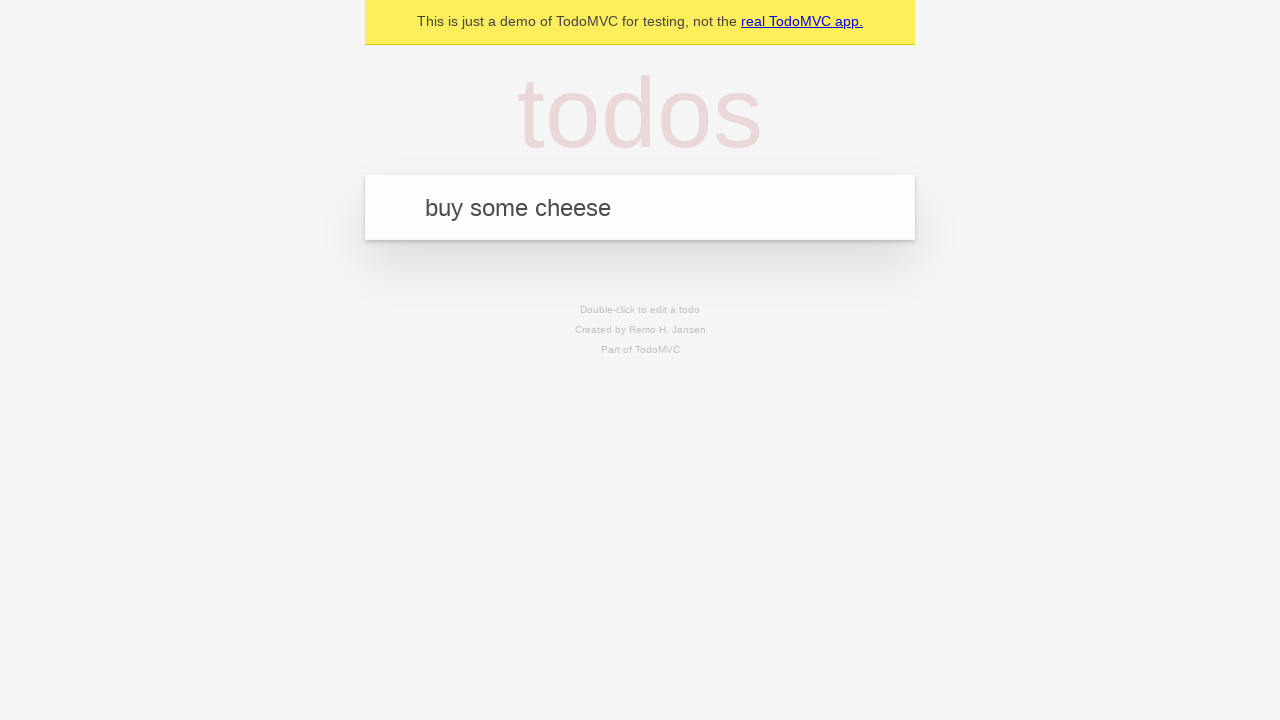

Pressed Enter to add first todo on .new-todo
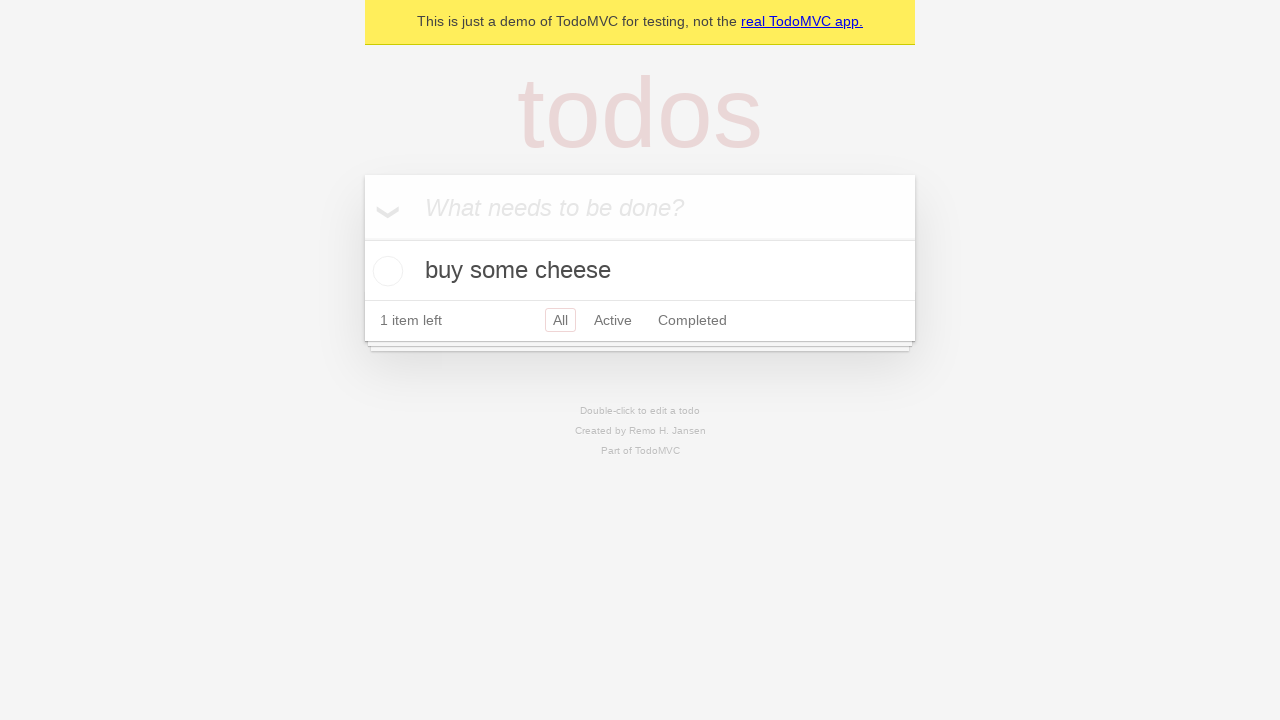

Filled new todo input with 'feed the cat' on .new-todo
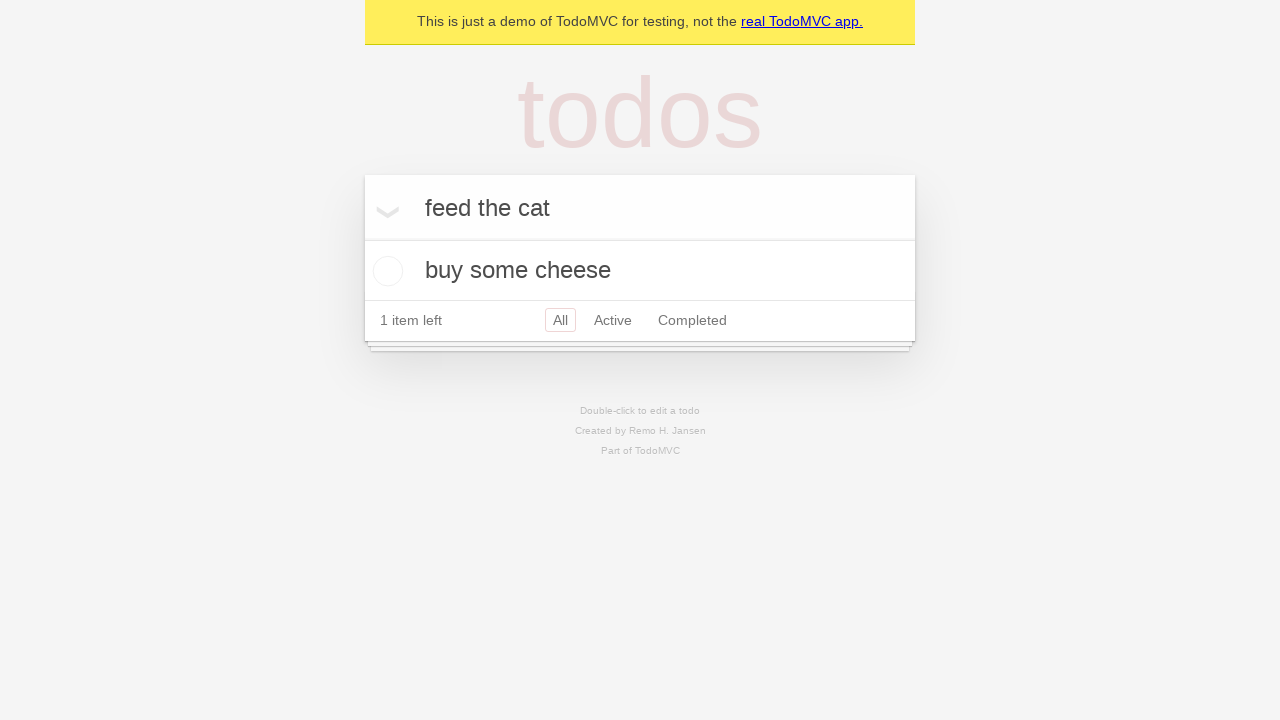

Pressed Enter to add second todo on .new-todo
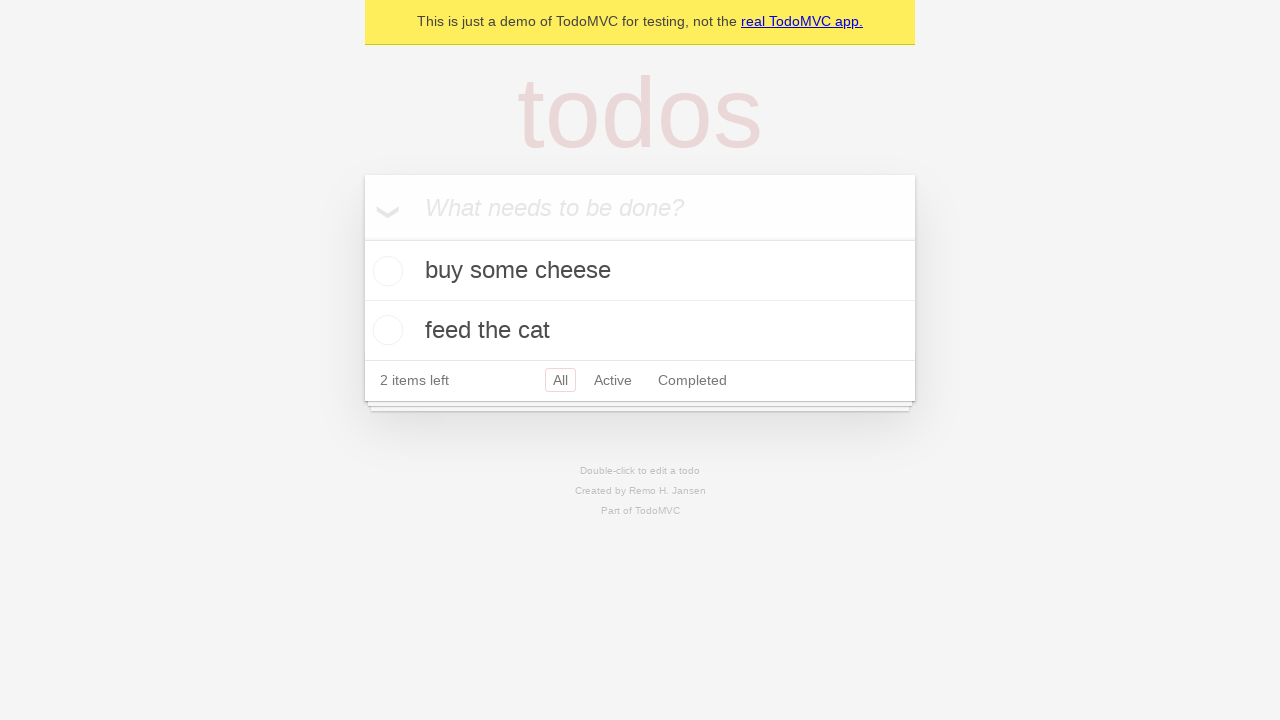

Filled new todo input with 'book a doctors appointment' on .new-todo
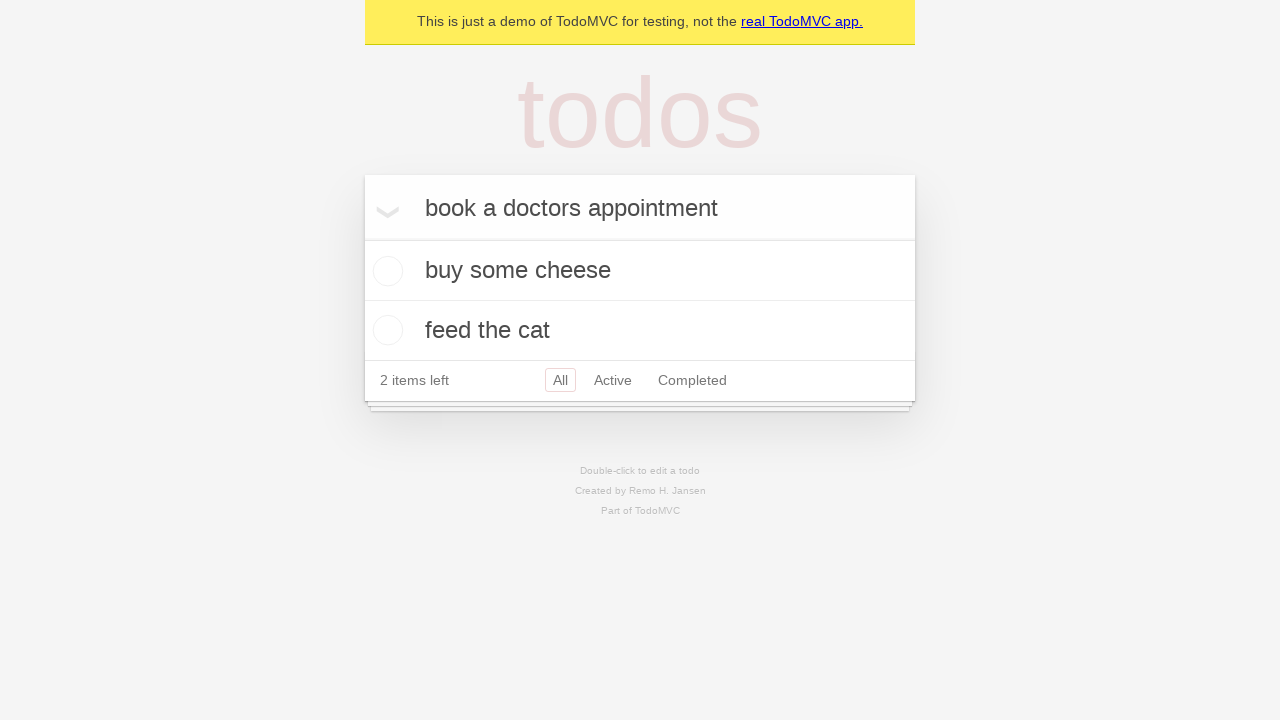

Pressed Enter to add third todo on .new-todo
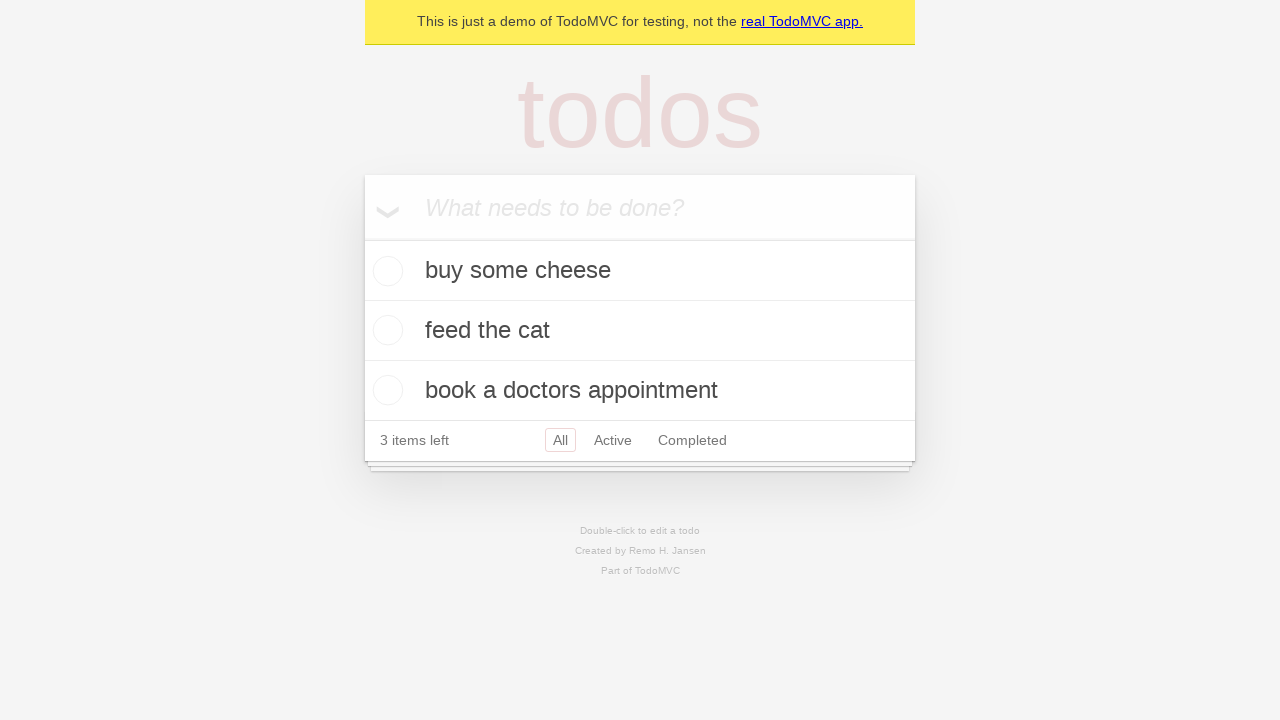

Waited for third todo item to be added
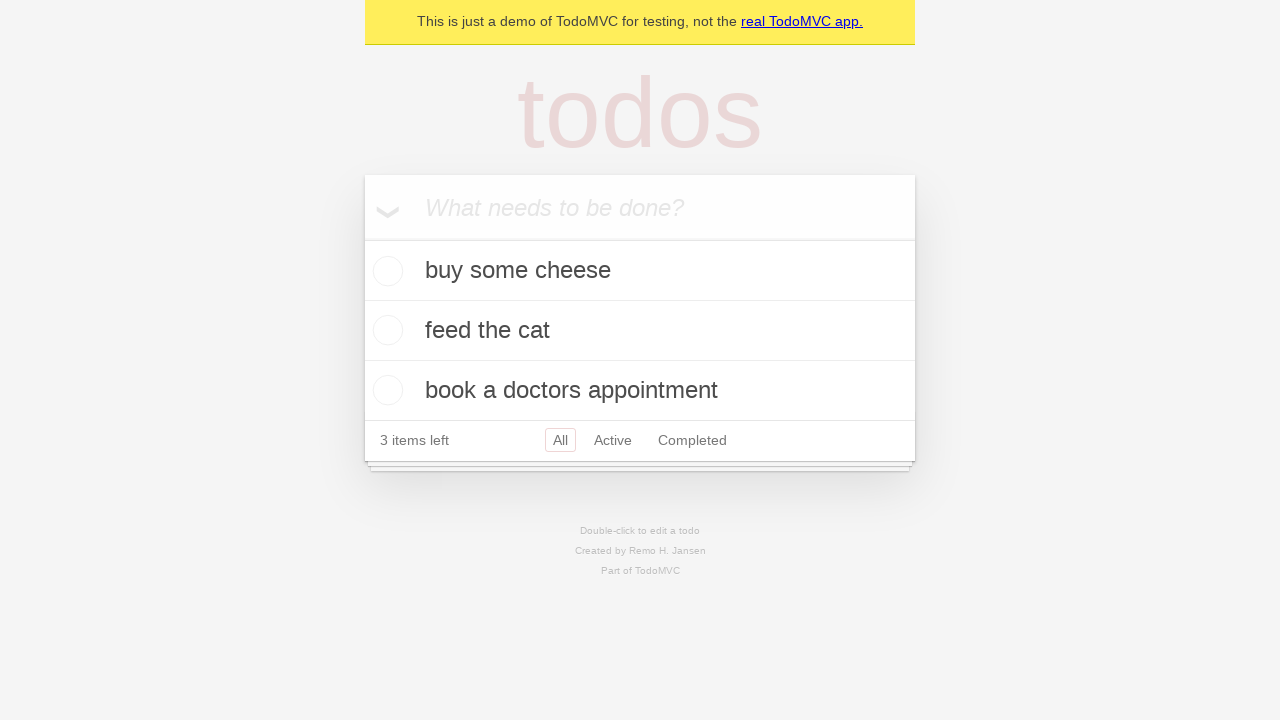

Double-clicked second todo item to enter edit mode at (640, 331) on .todo-list li >> nth=1
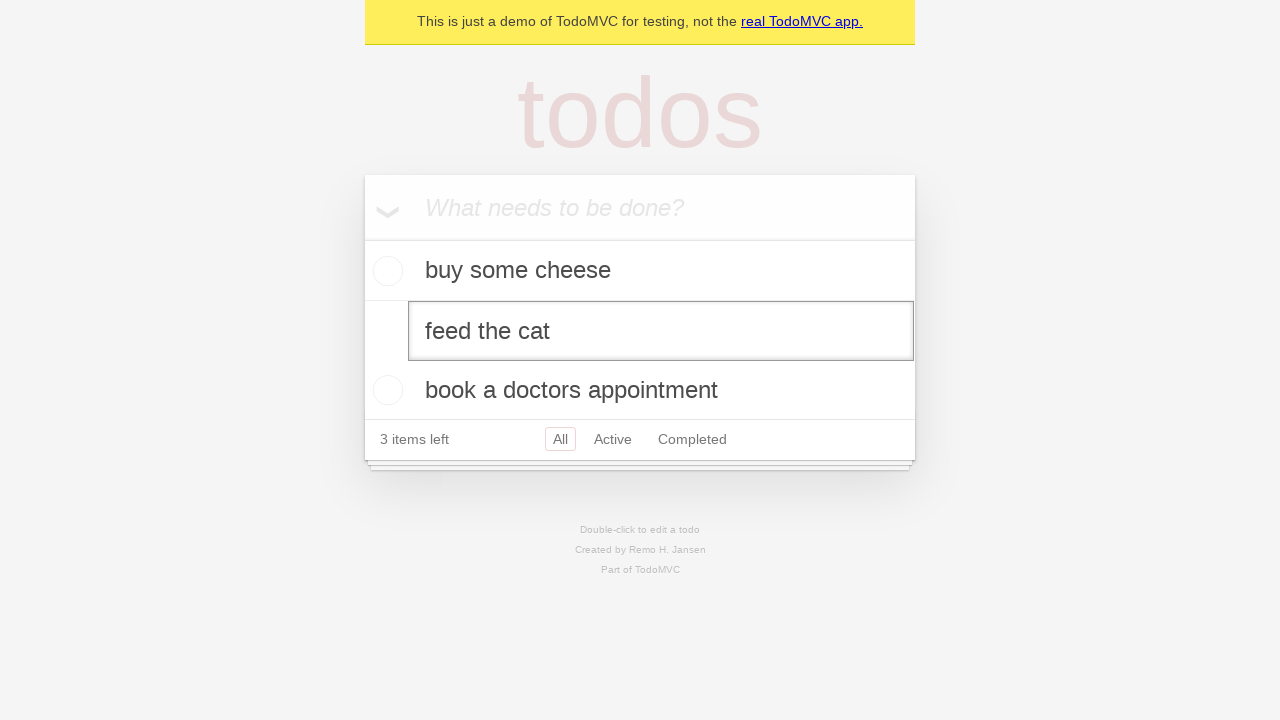

Filled edit field with text containing leading and trailing spaces on .todo-list li >> nth=1 >> .edit
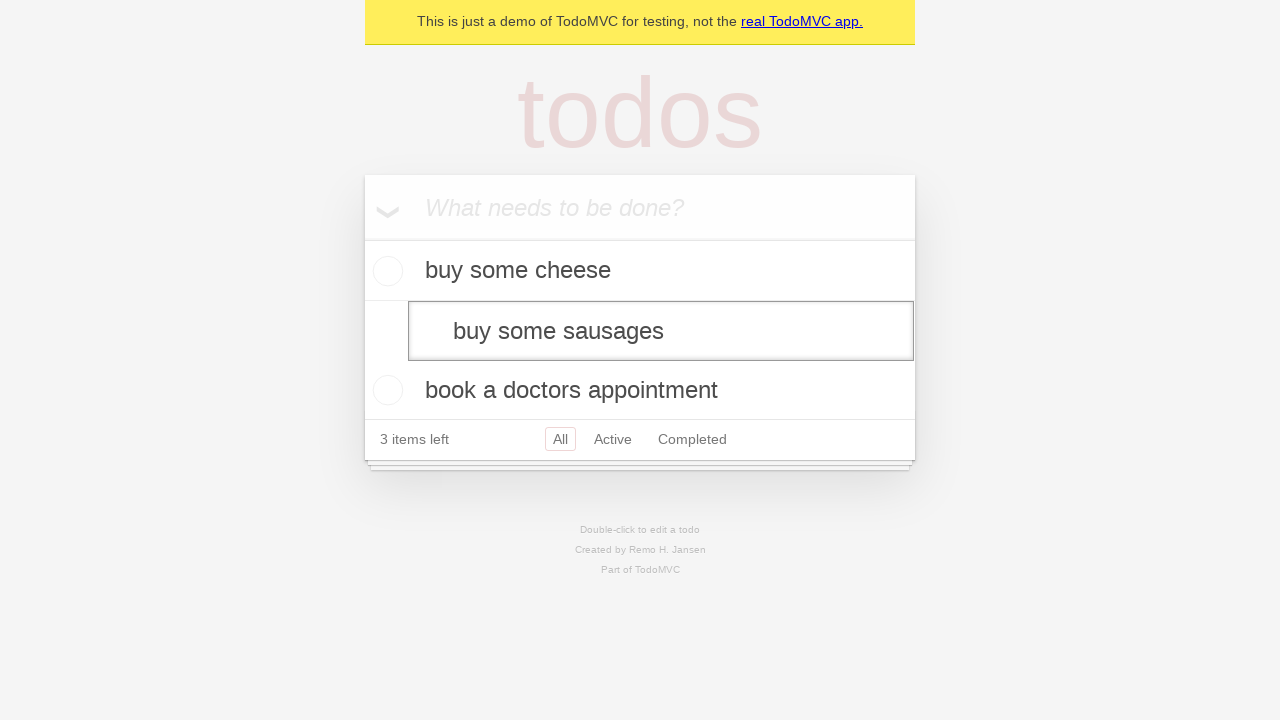

Pressed Enter to confirm edit and trim the text on .todo-list li >> nth=1 >> .edit
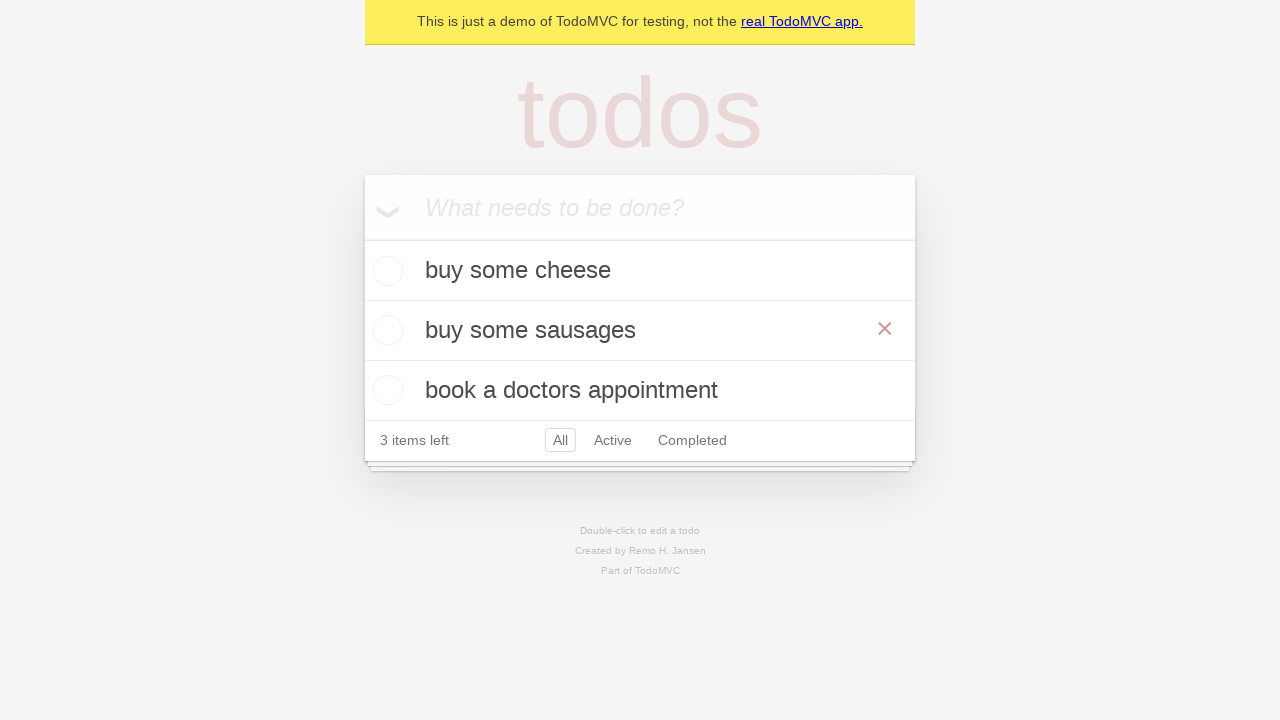

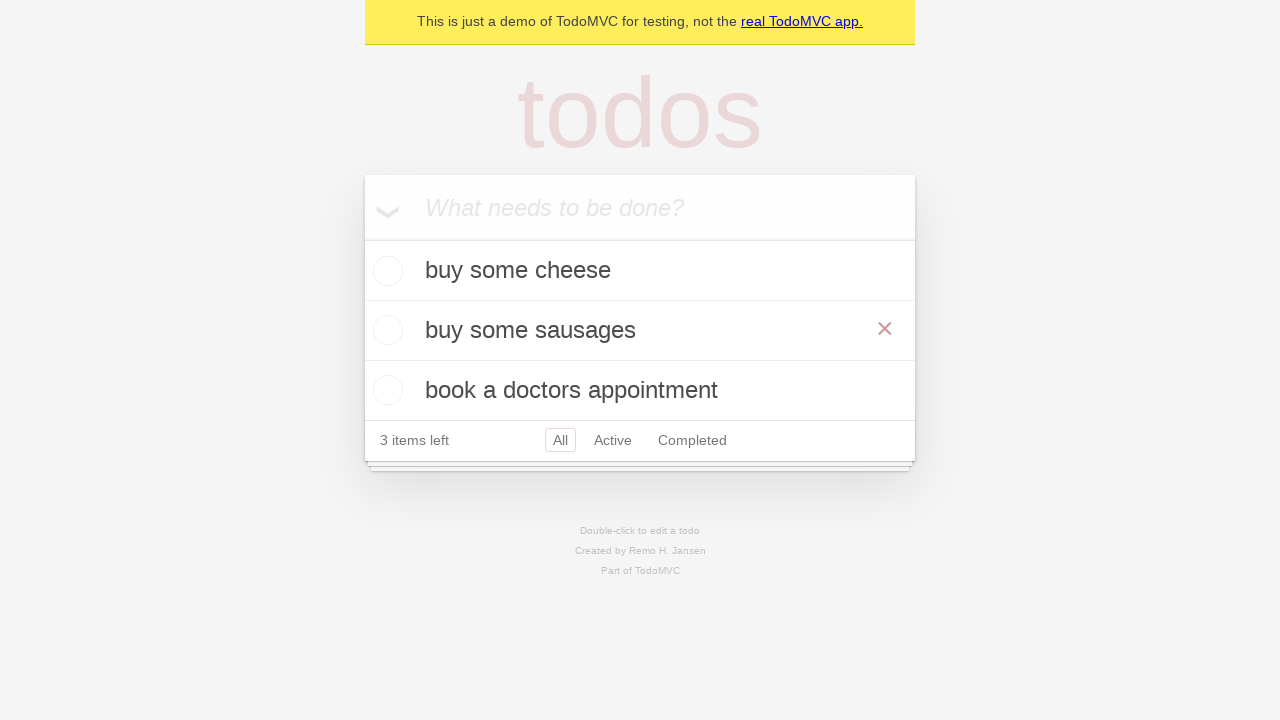